Tests adding multiple elements by clicking Add Element button three times, then verifying Delete buttons appear and clicking one

Starting URL: http://the-internet.herokuapp.com/add_remove_elements/

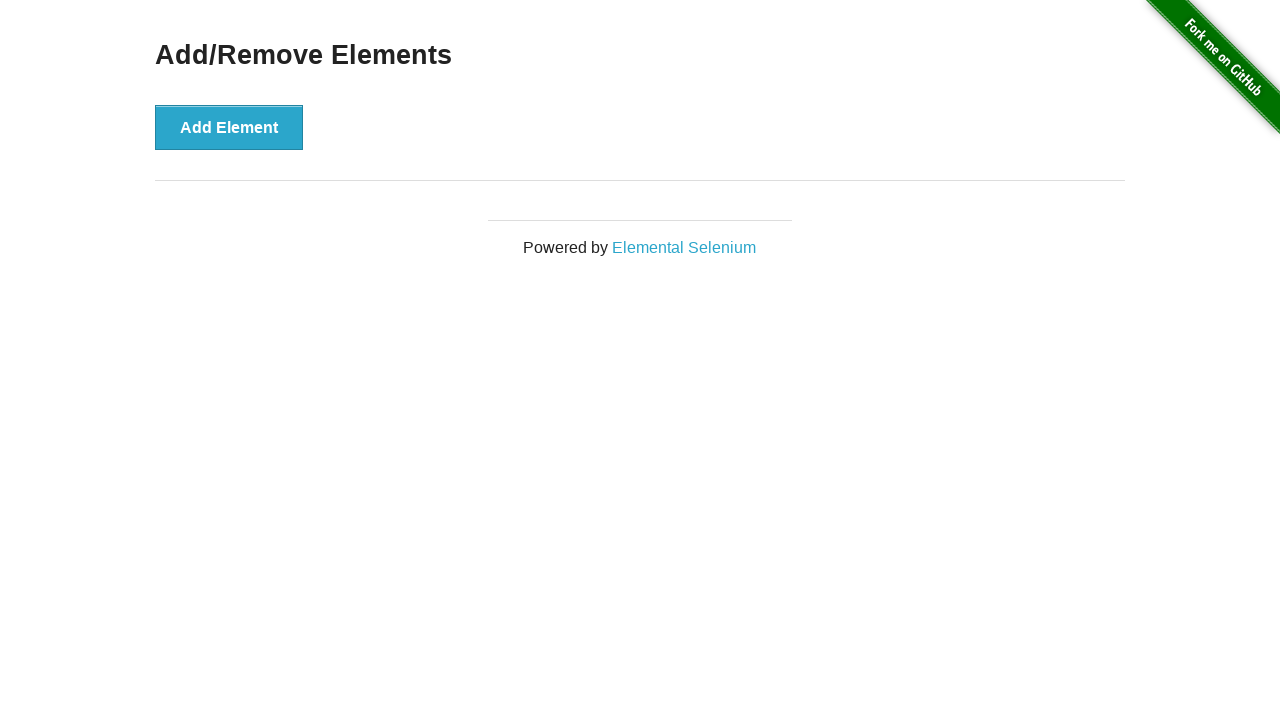

Clicked Add Element button (iteration 1) at (229, 127) on text=Add Element
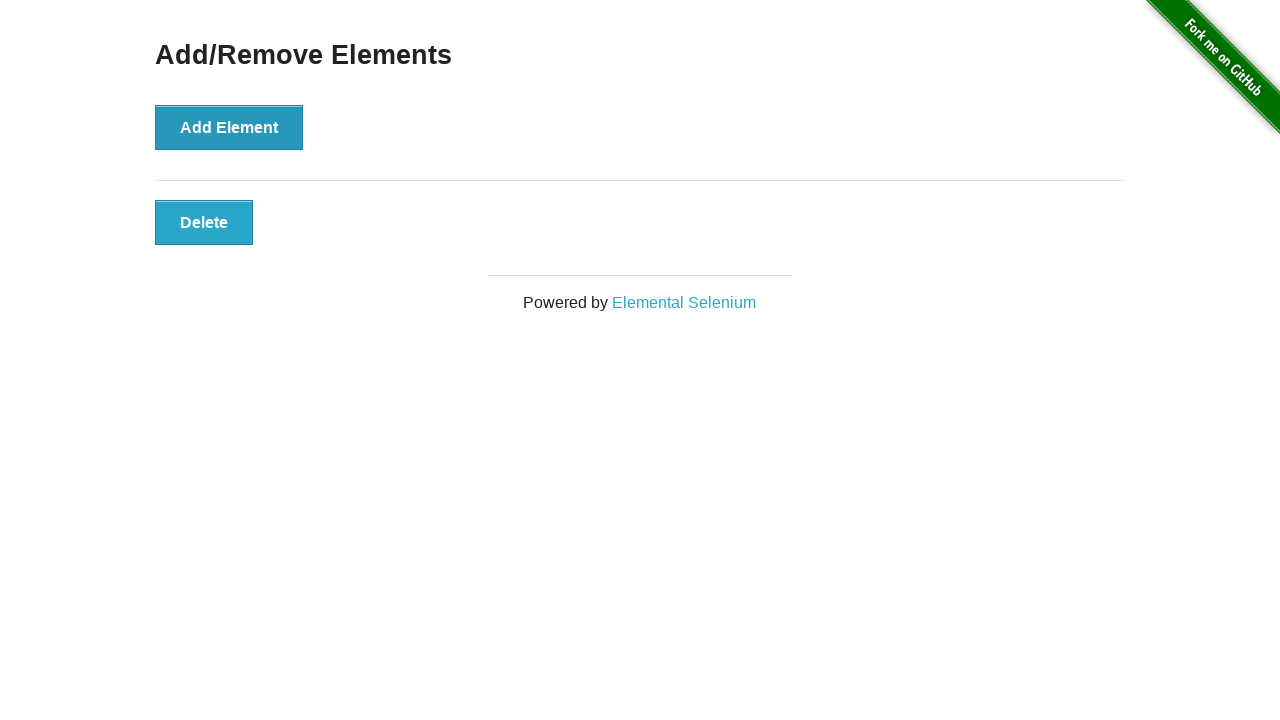

Clicked Add Element button (iteration 2) at (229, 127) on text=Add Element
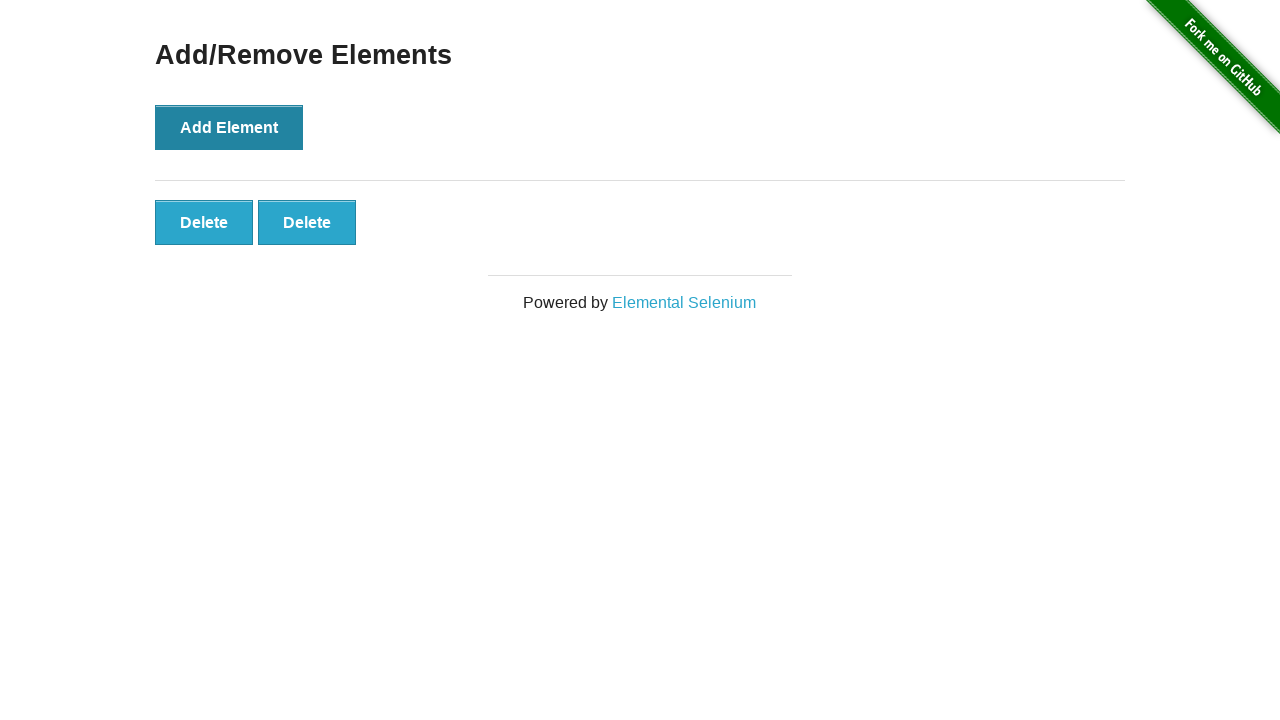

Clicked Add Element button (iteration 3) at (229, 127) on text=Add Element
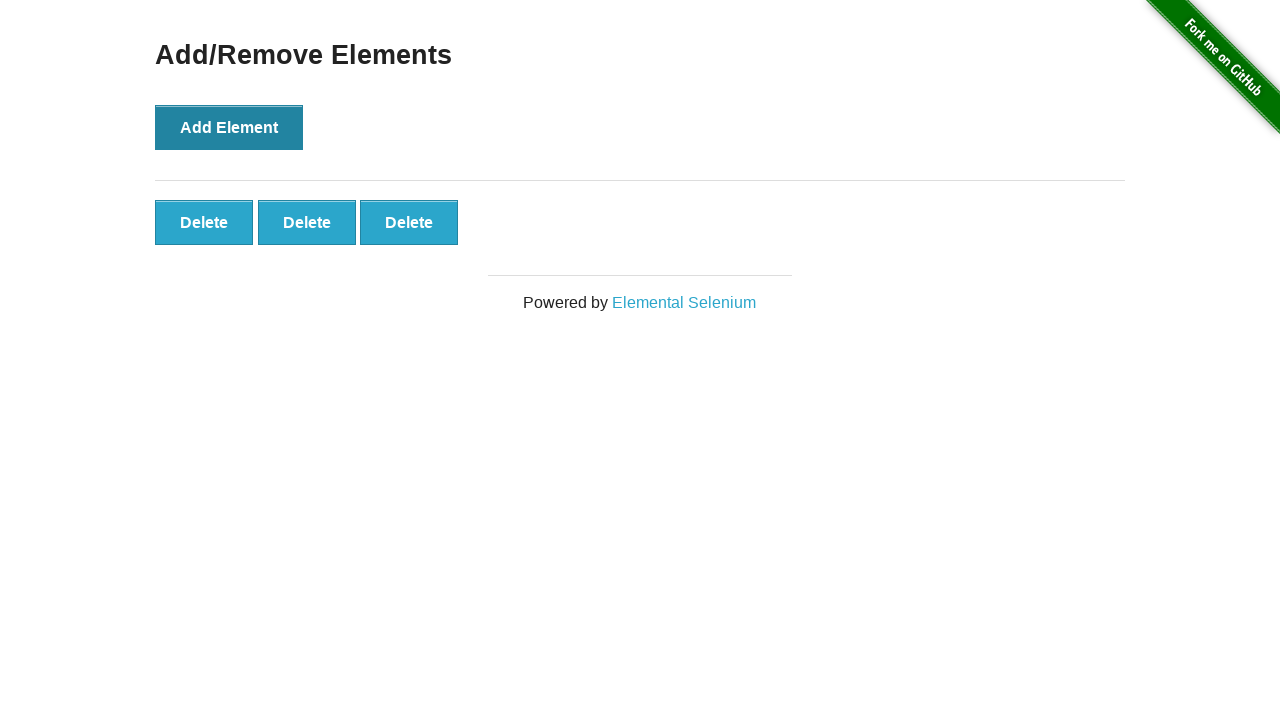

Waited for Delete buttons to appear
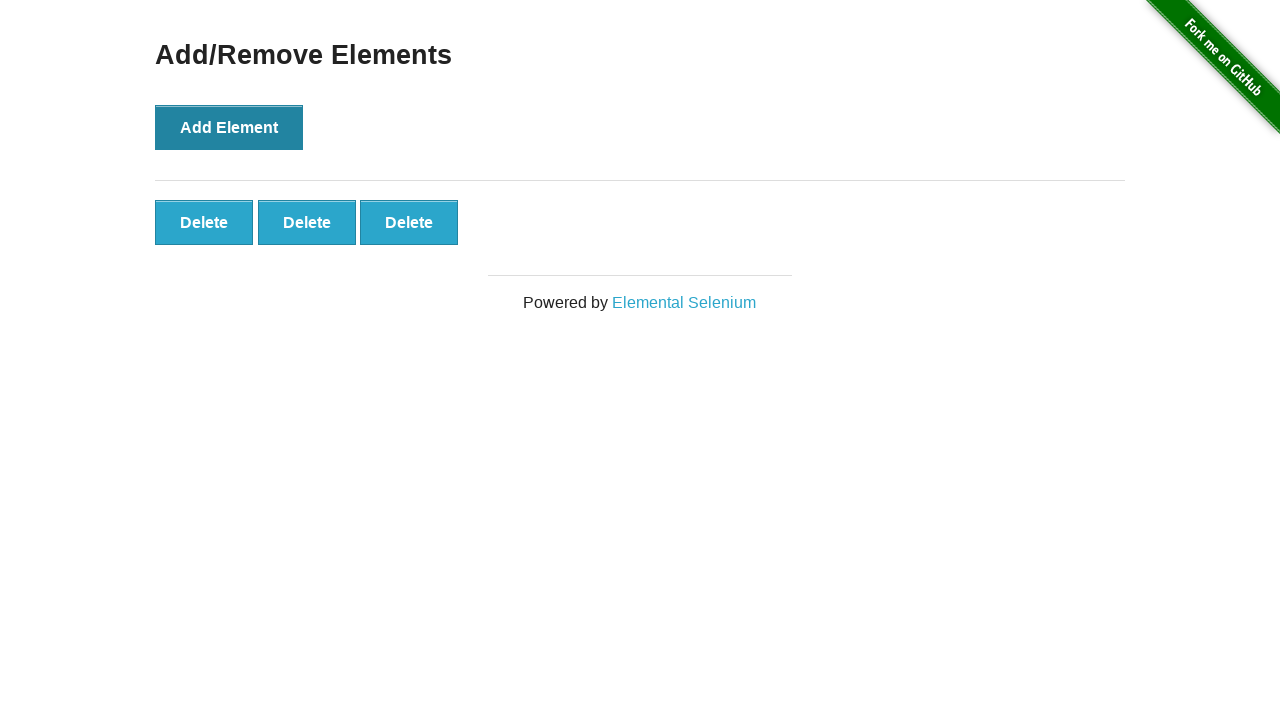

Located all Delete buttons
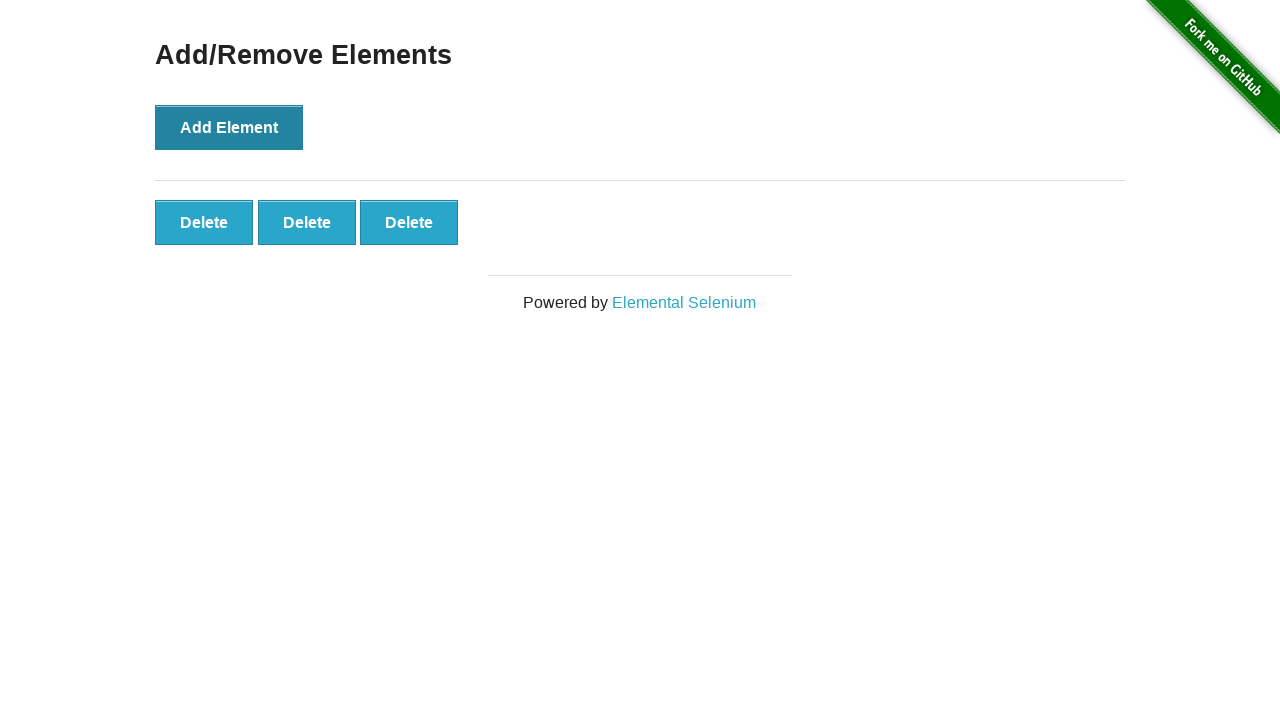

Verified that 3 Delete buttons are present
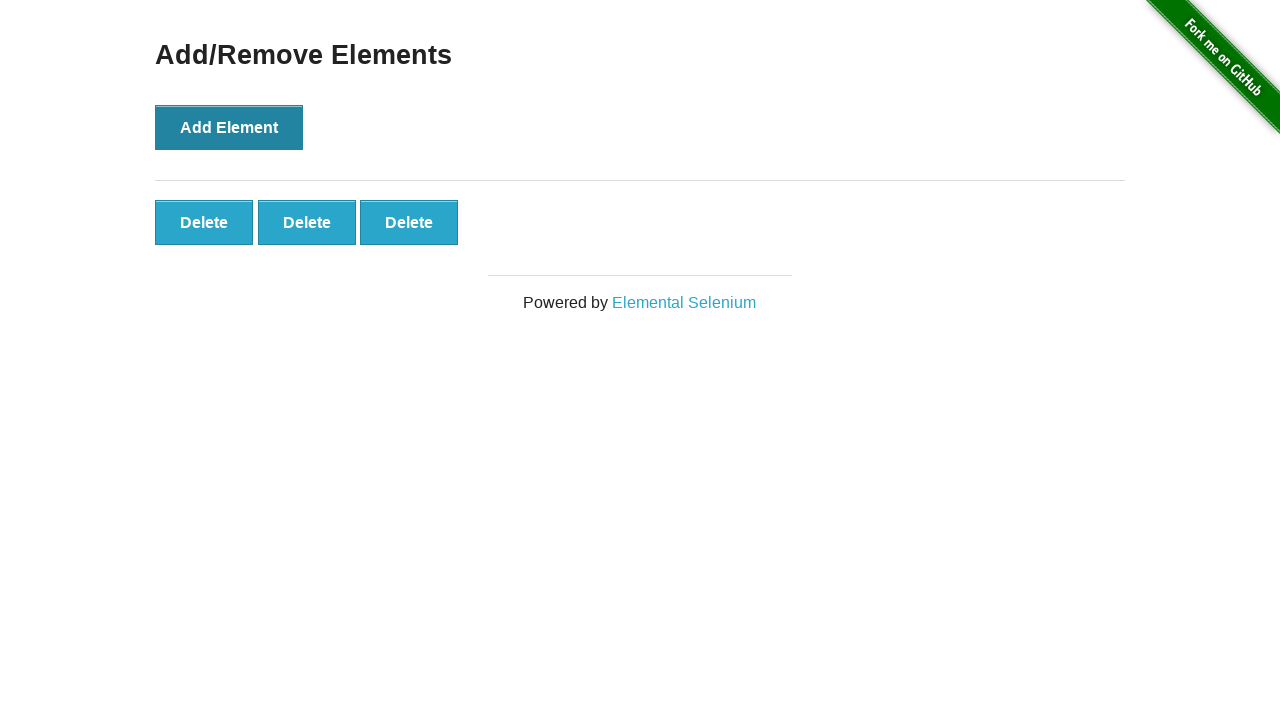

Clicked the first Delete button at (204, 222) on text=Delete
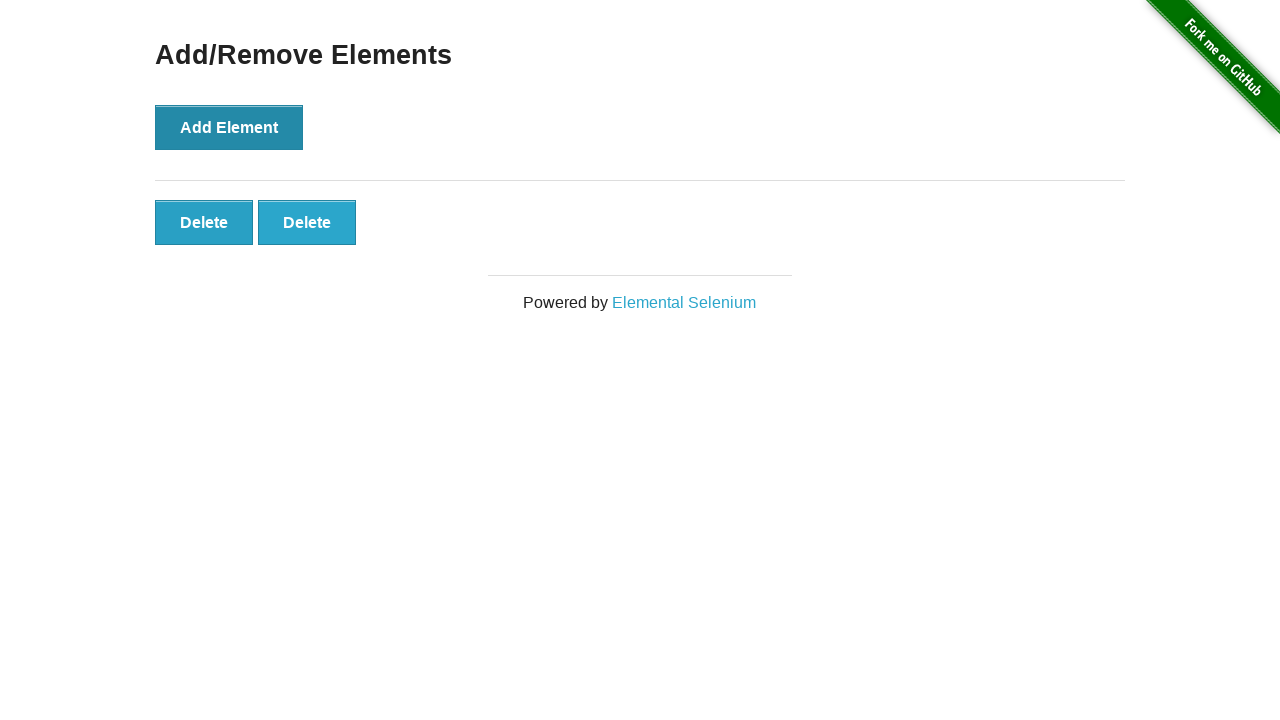

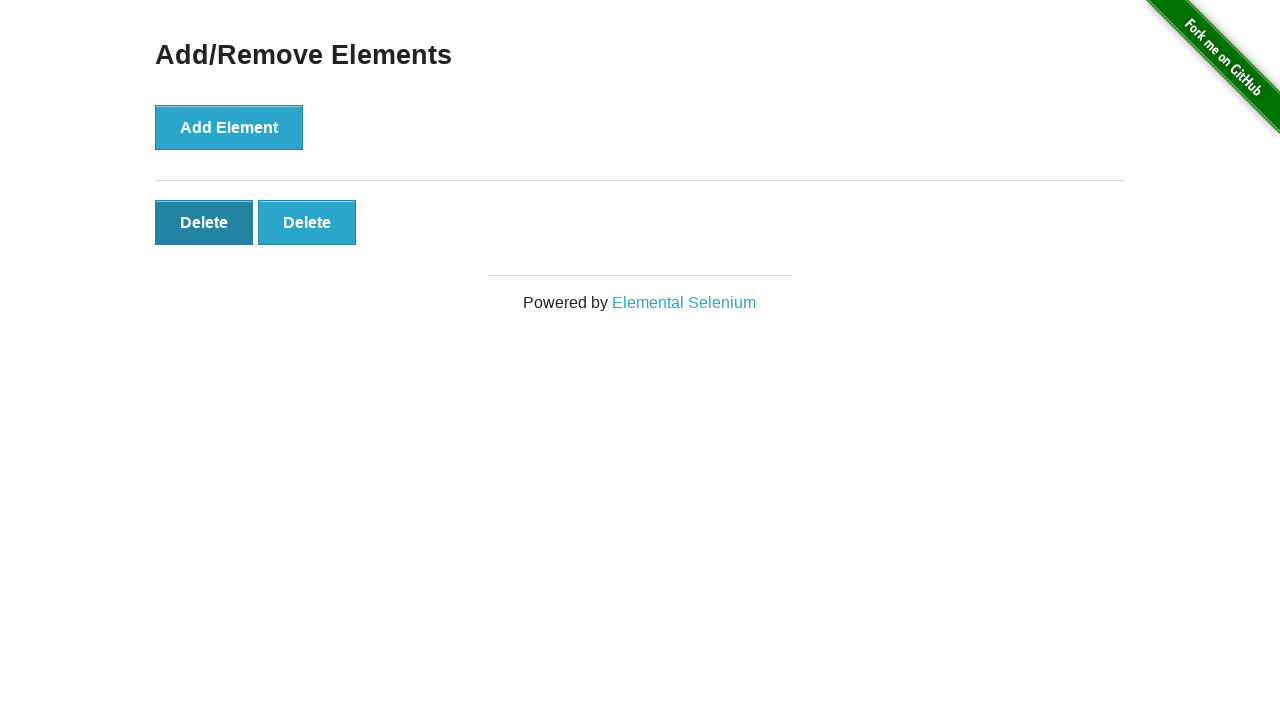